Clicks the By size filter on GitHub homepage

Starting URL: https://github.com

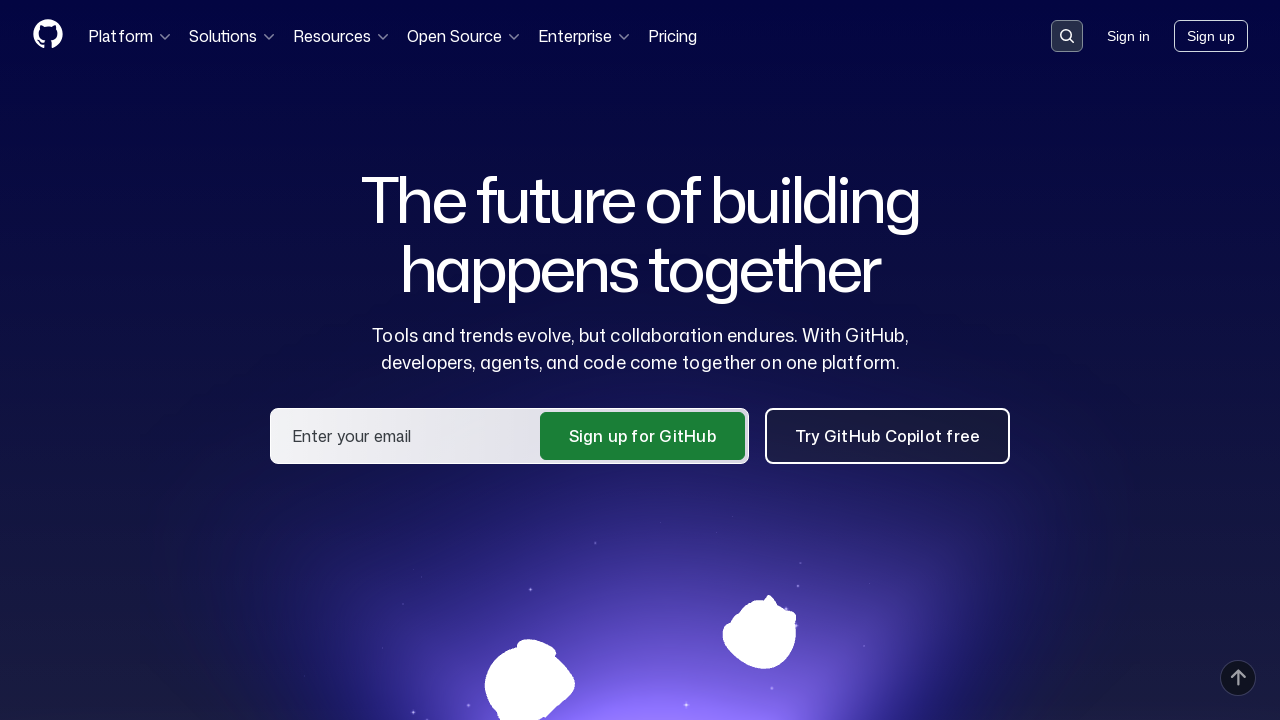

Waited for 'By size' filter button to load on GitHub homepage
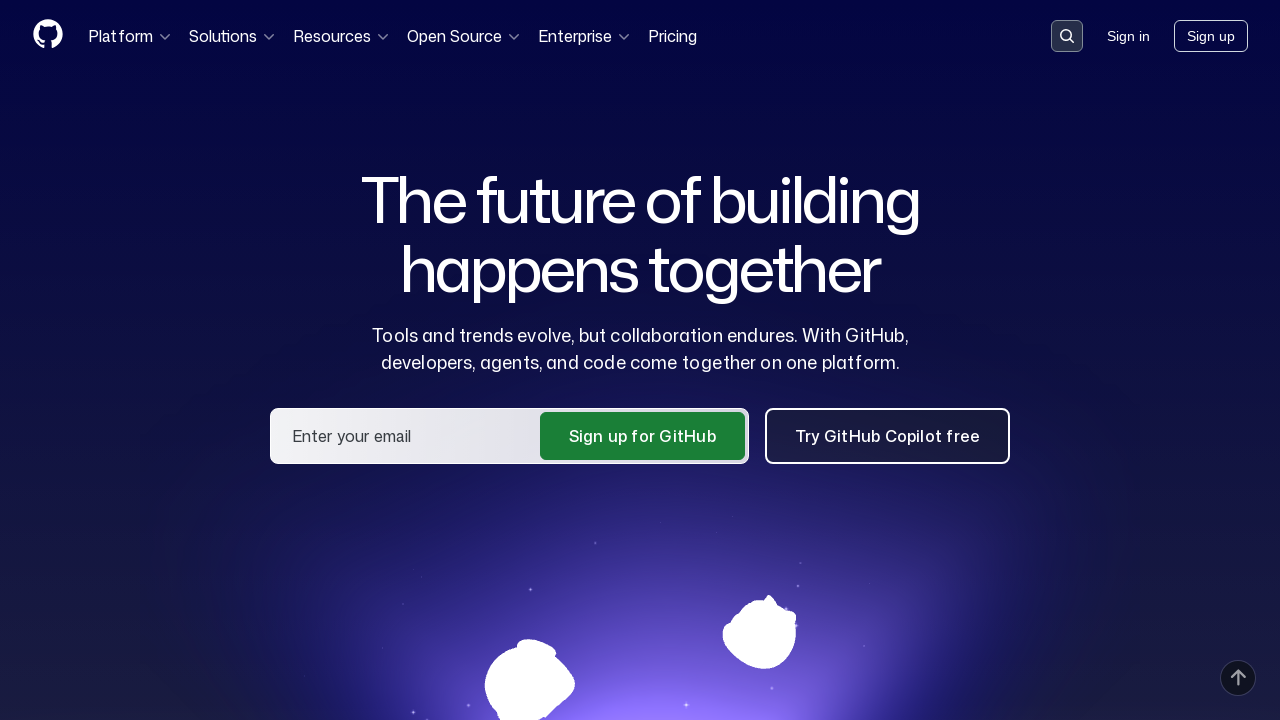

Clicked 'By size' filter button at (640, 361) on internal:text="By size"i
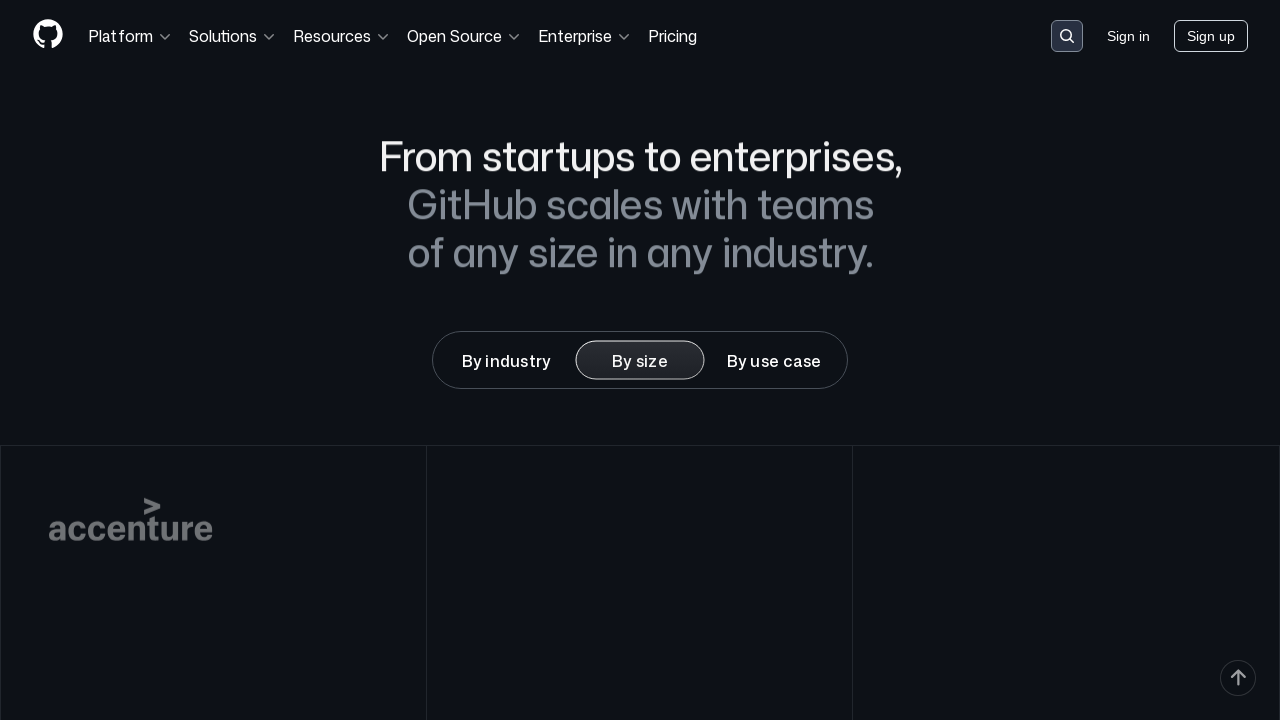

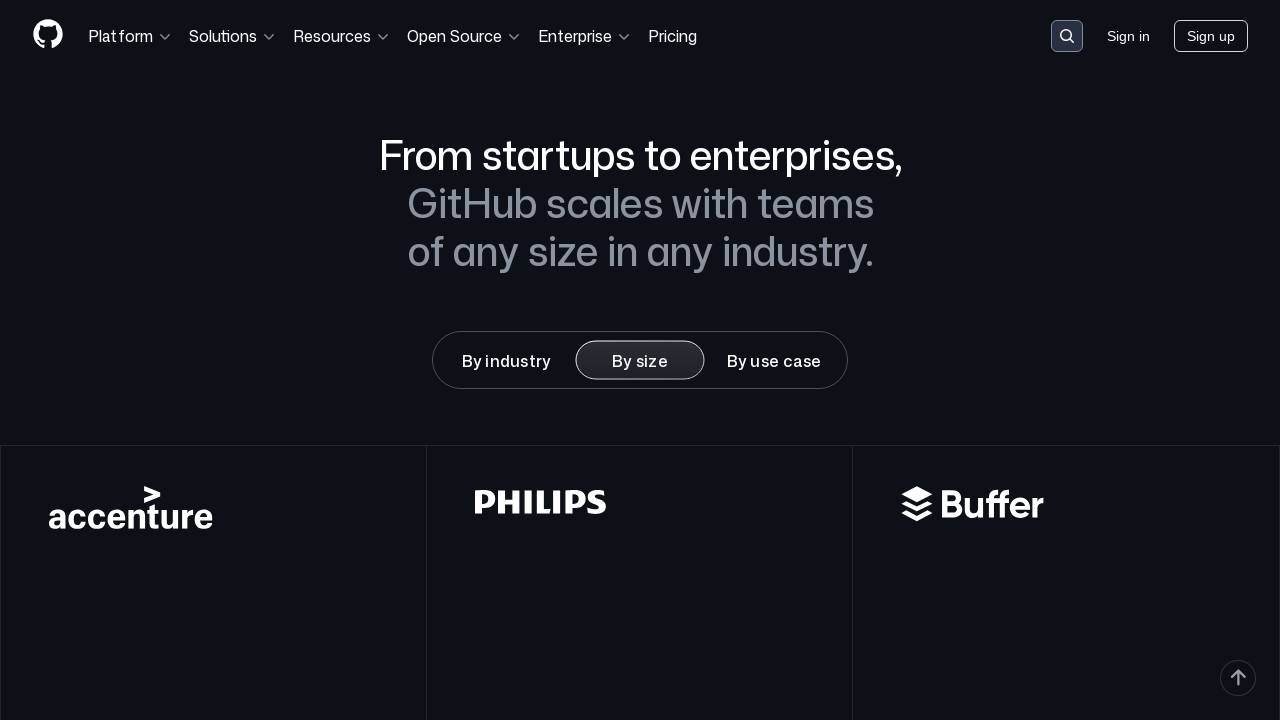